Tests searching for a product, increasing item quantity, and adding to cart

Starting URL: https://rahulshettyacademy.com/seleniumPractise/#/

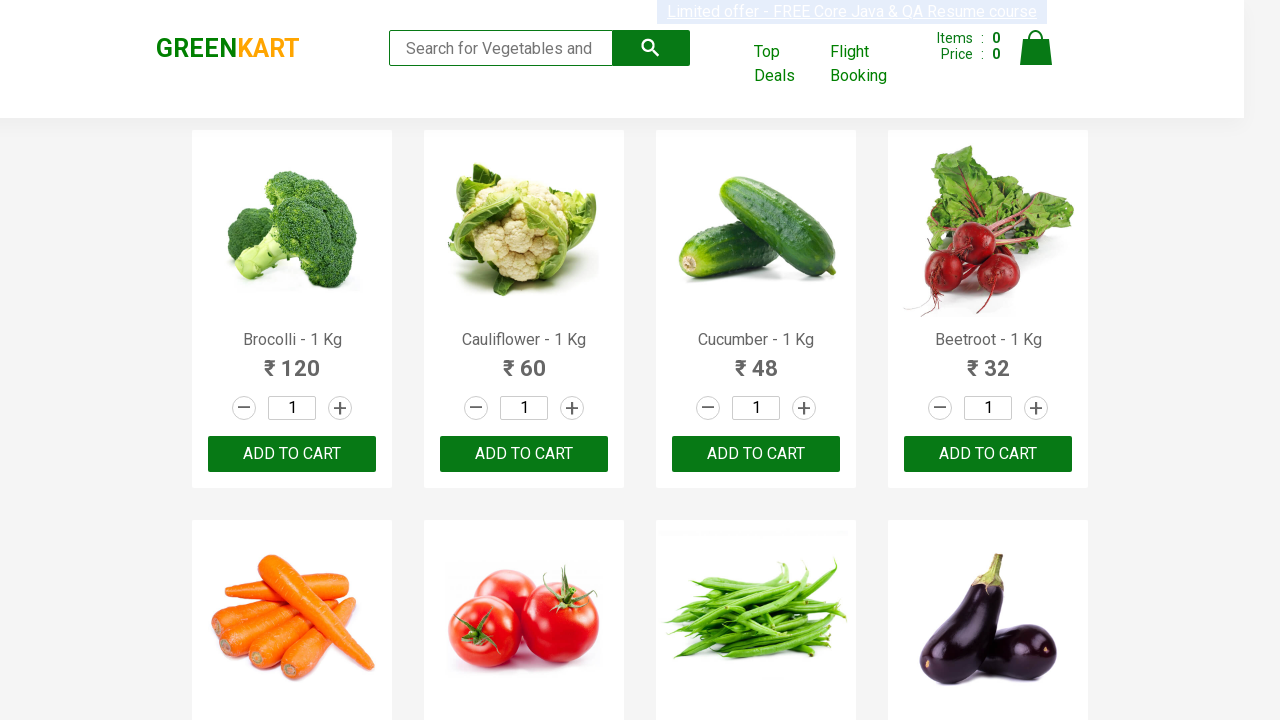

Filled search field with 'cucumber' on input.search-keyword
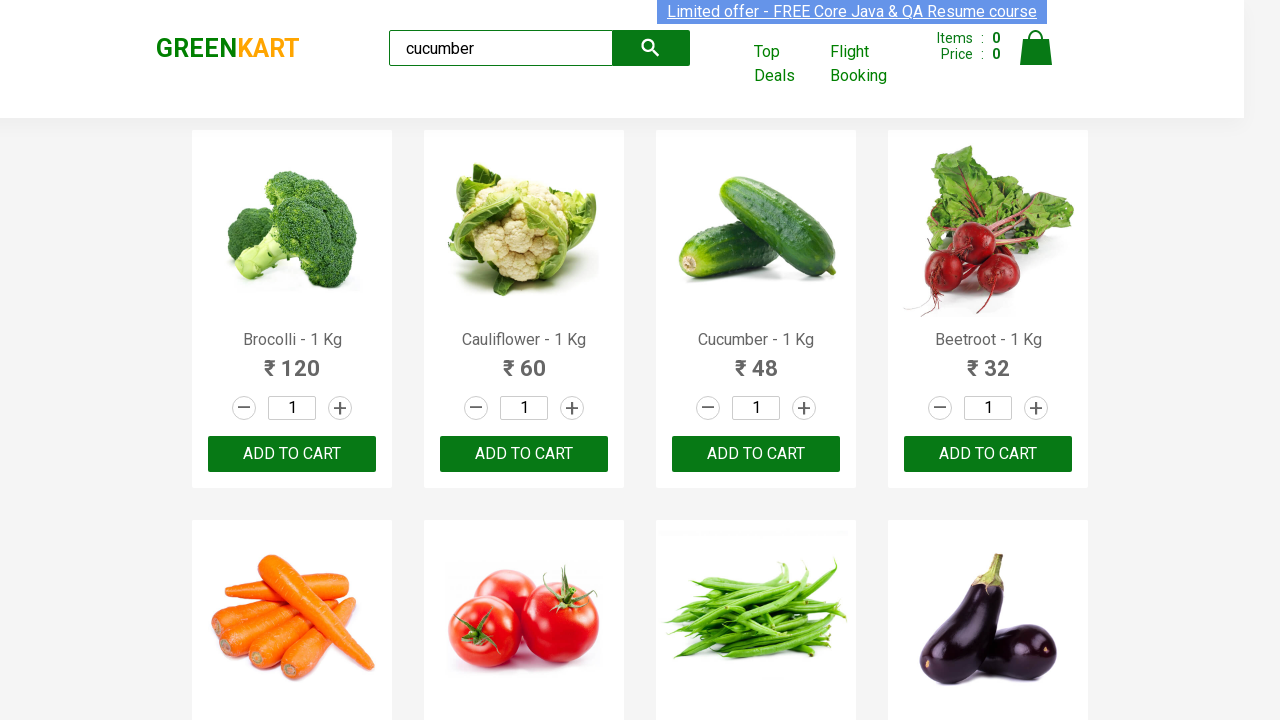

Waited for search results to load
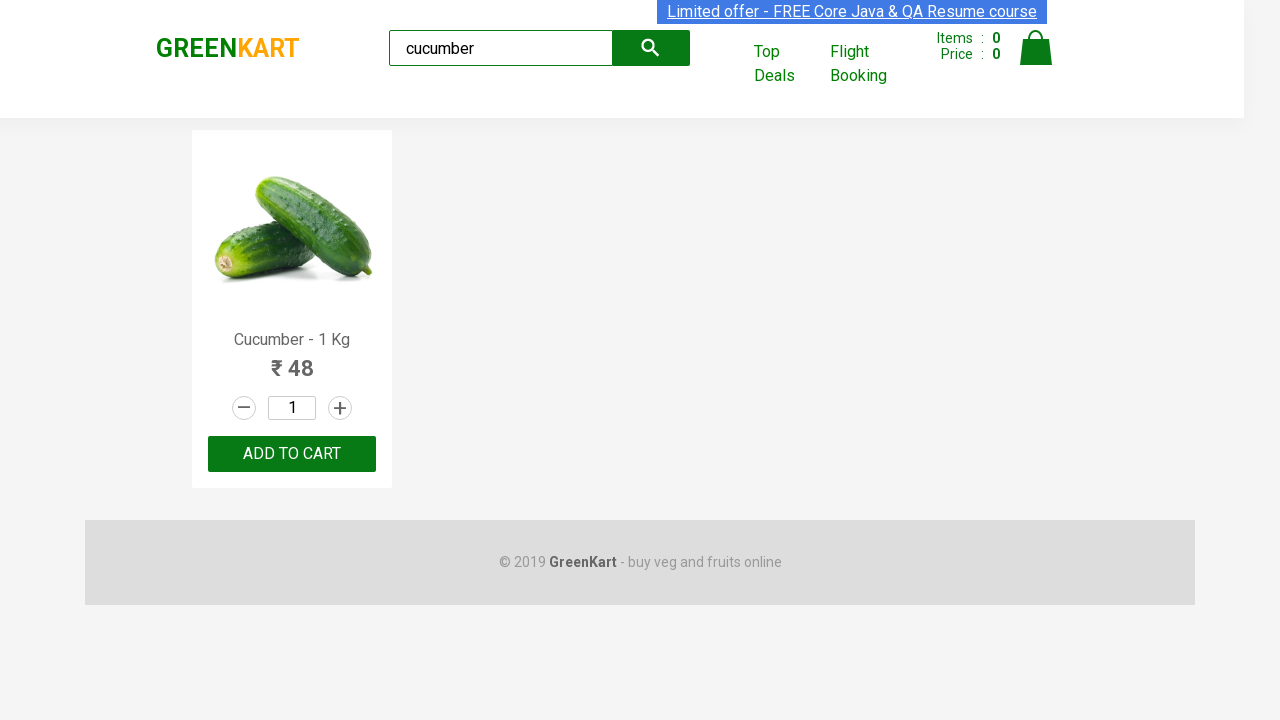

Clicked increment button to increase item quantity (click 1 of 3) at (340, 408) on a.increment >> nth=0
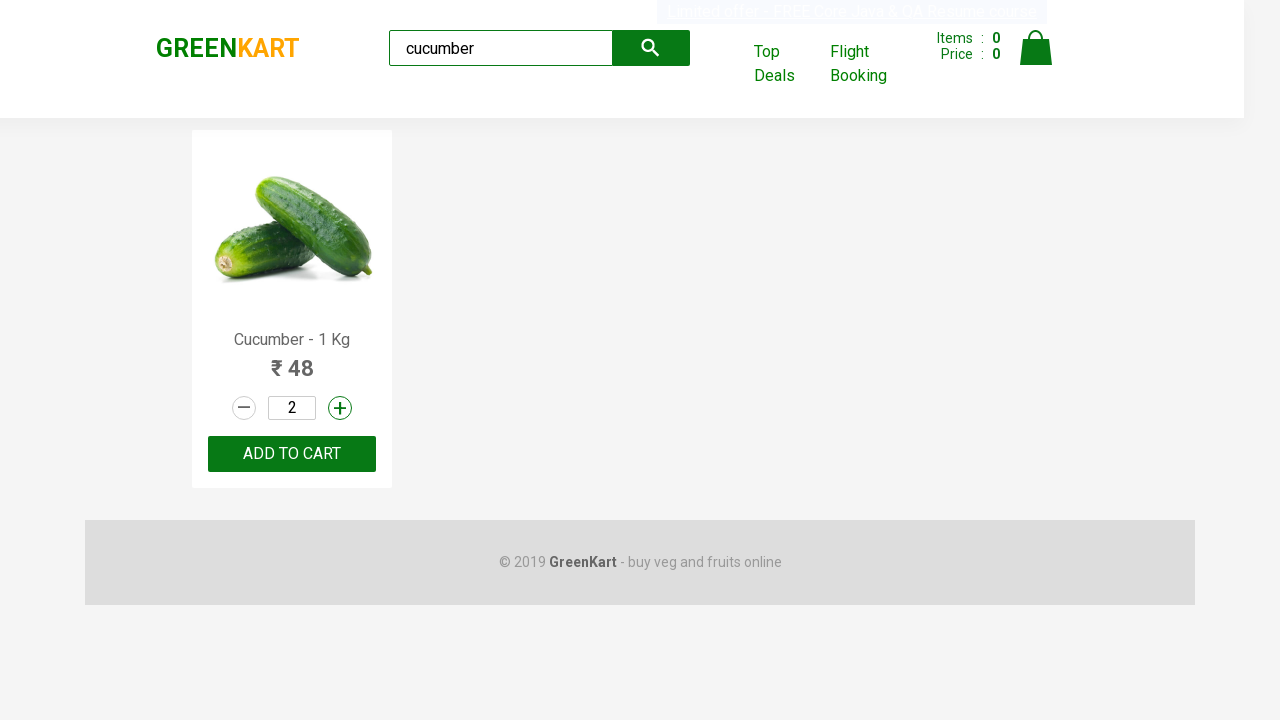

Clicked increment button to increase item quantity (click 2 of 3) at (340, 408) on a.increment >> nth=0
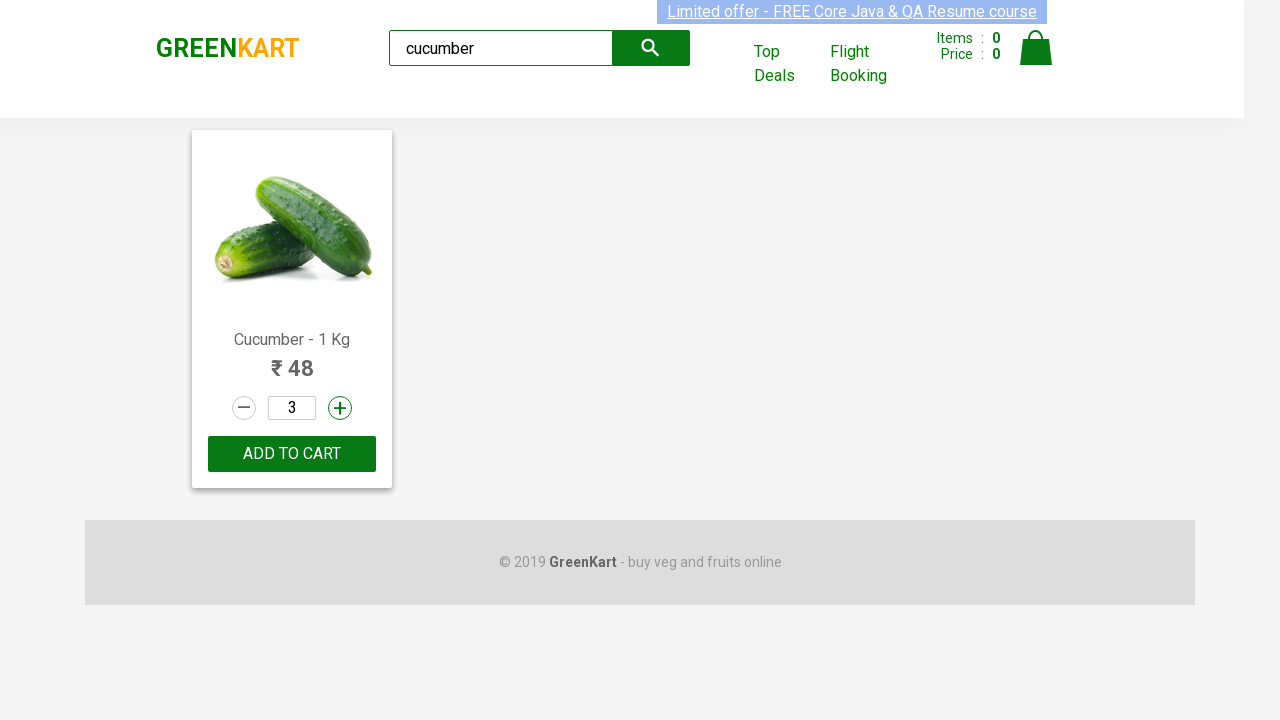

Clicked increment button to increase item quantity (click 3 of 3) at (340, 408) on a.increment >> nth=0
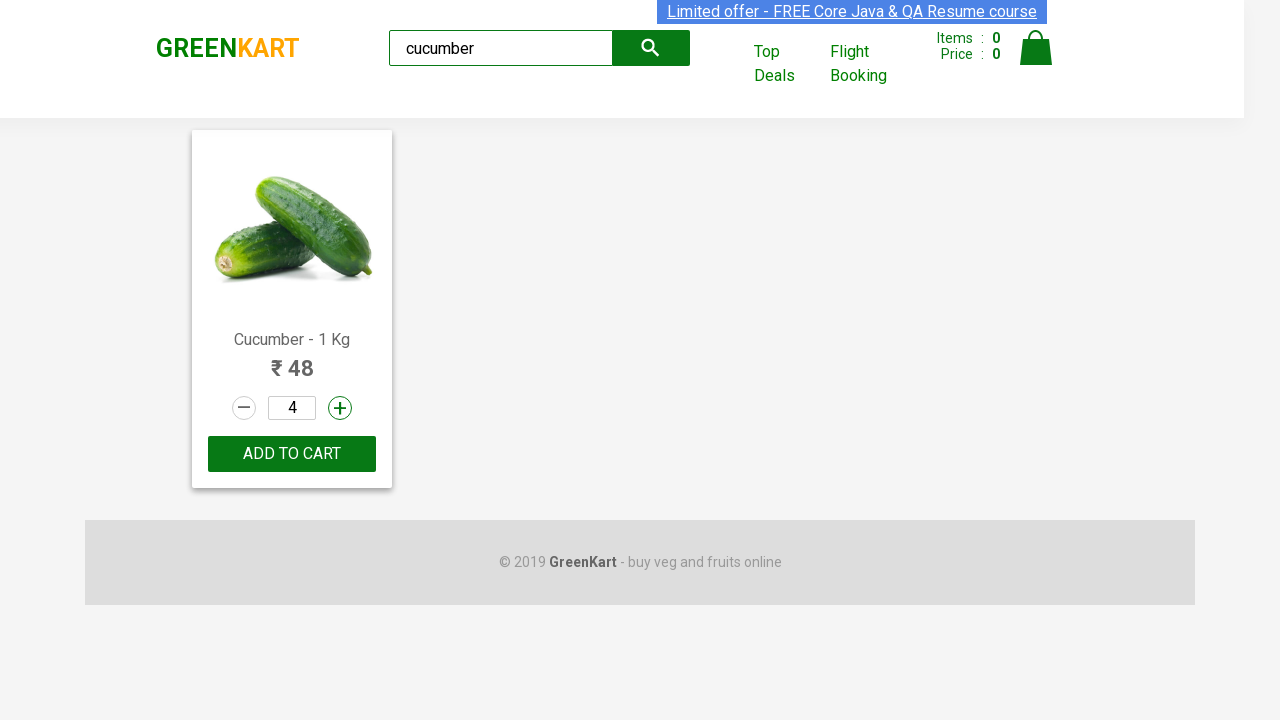

Retrieved product name: Cucumber - 1 Kg
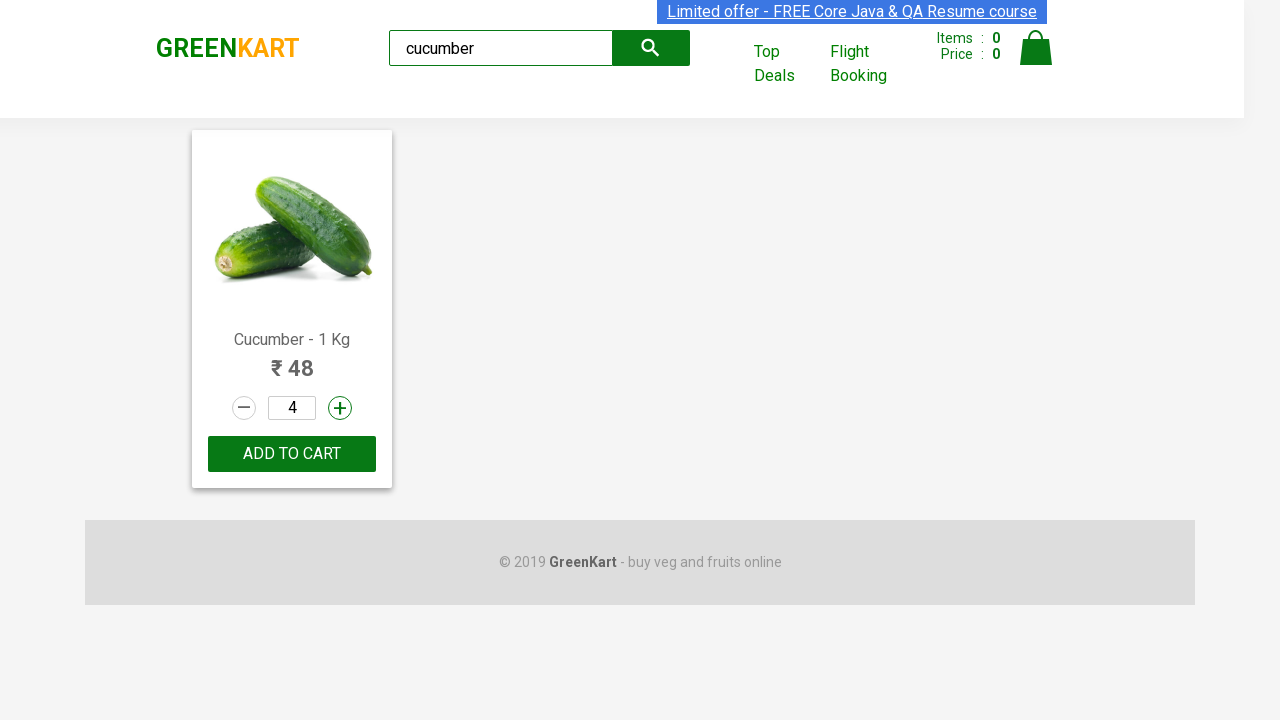

Clicked 'ADD TO CART' button at (292, 454) on button >> text=ADD TO CART >> nth=0
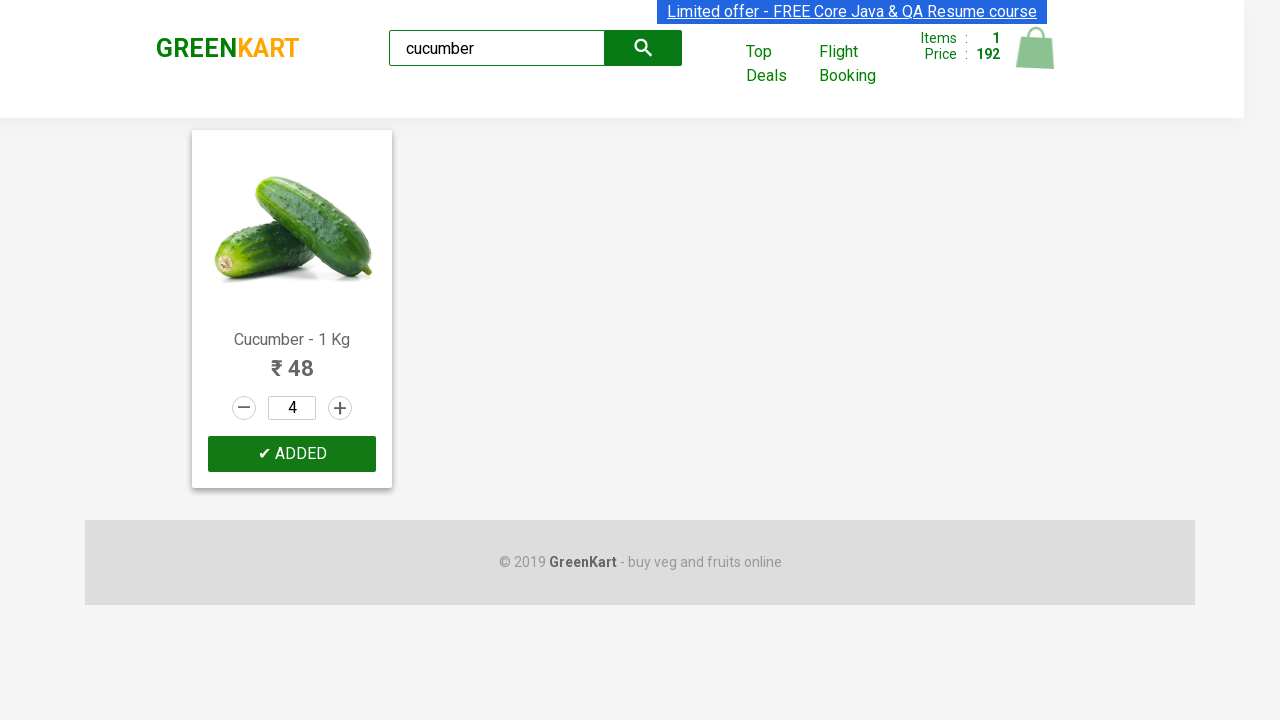

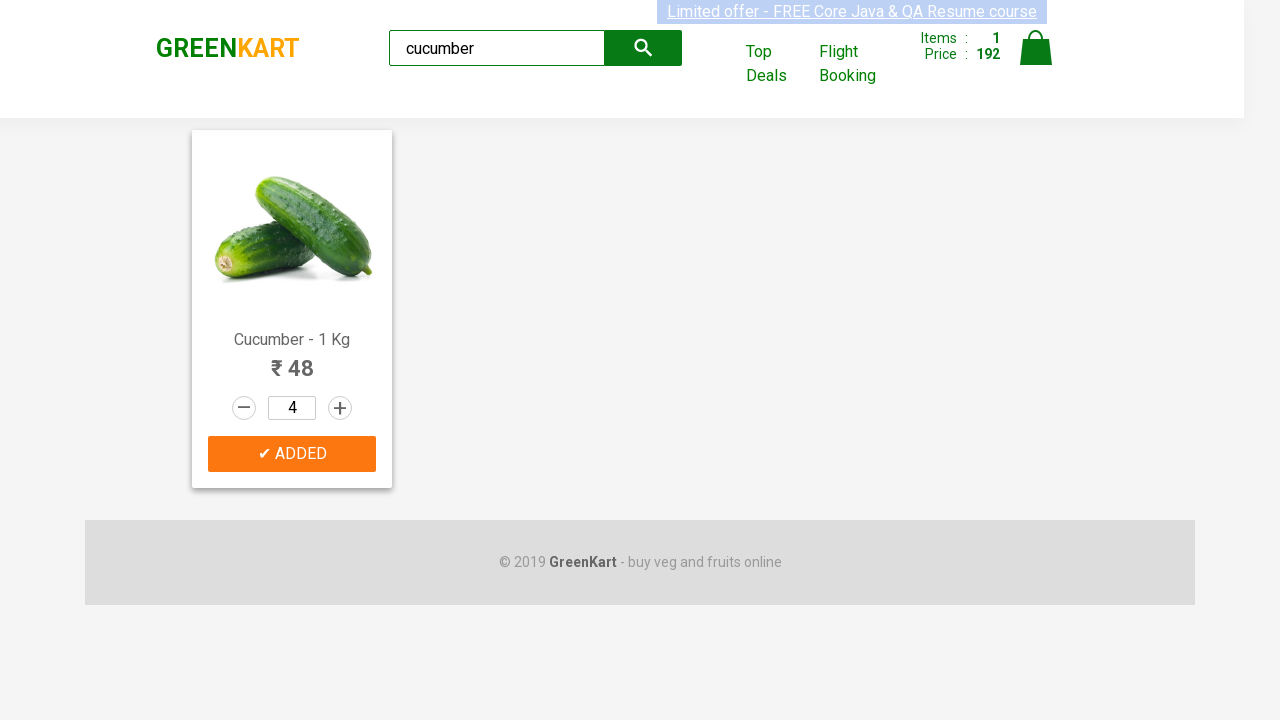